Tests menu navigation by hovering over dropdown menu items (Interactions > Drag and Drop) and clicking on the Dynamic submenu option.

Starting URL: http://demo.automationtesting.in/Alerts.html

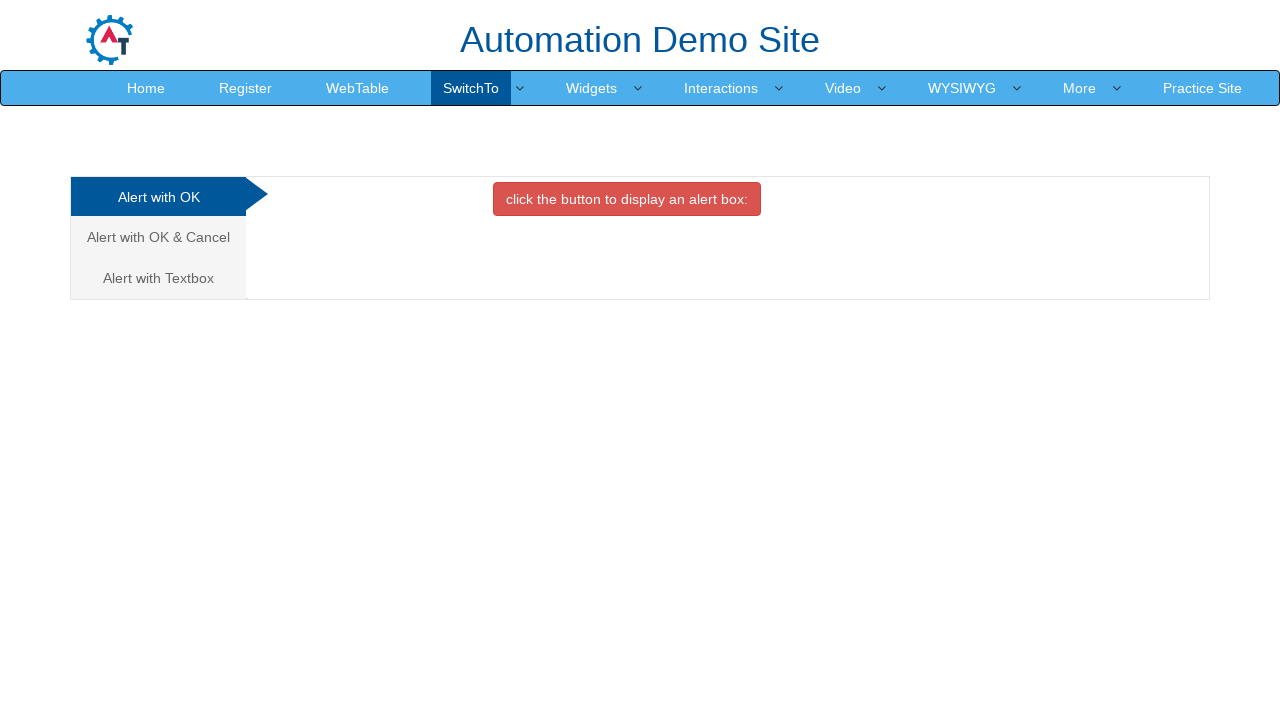

Hovered over 'Interactions' menu item to reveal dropdown at (721, 88) on a:text('Interactions')
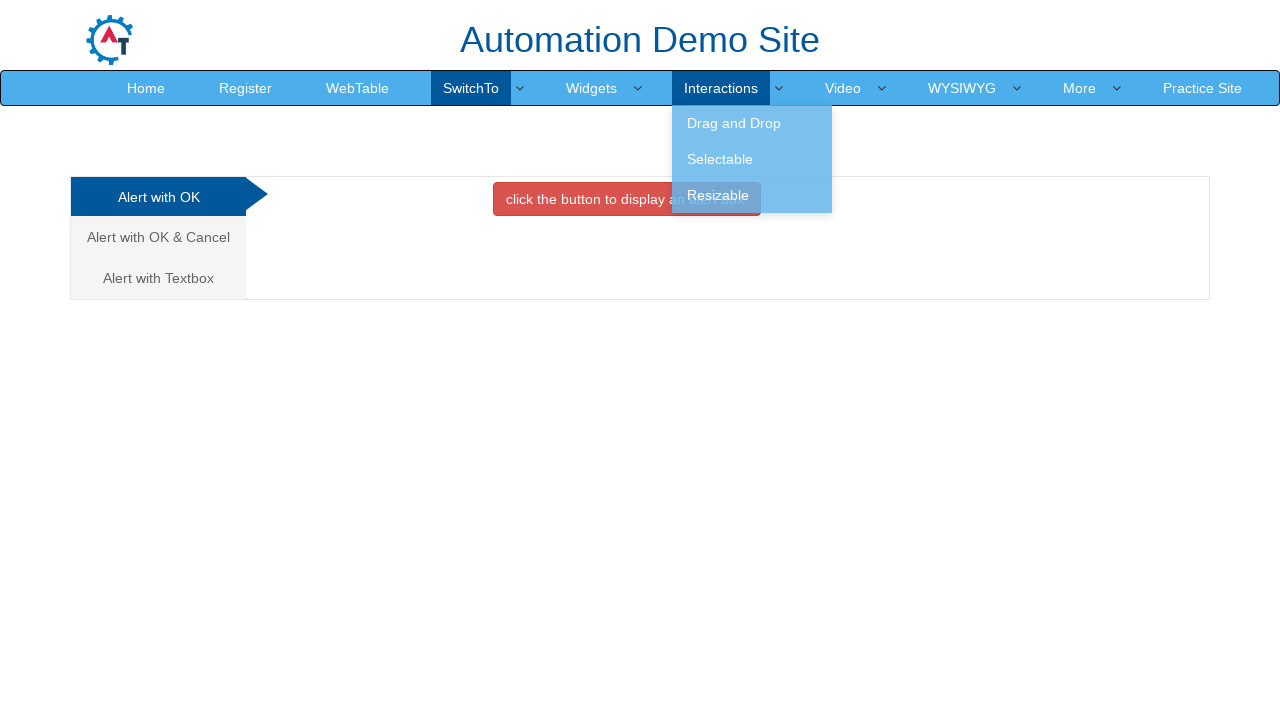

Waited 1000ms for submenu to appear
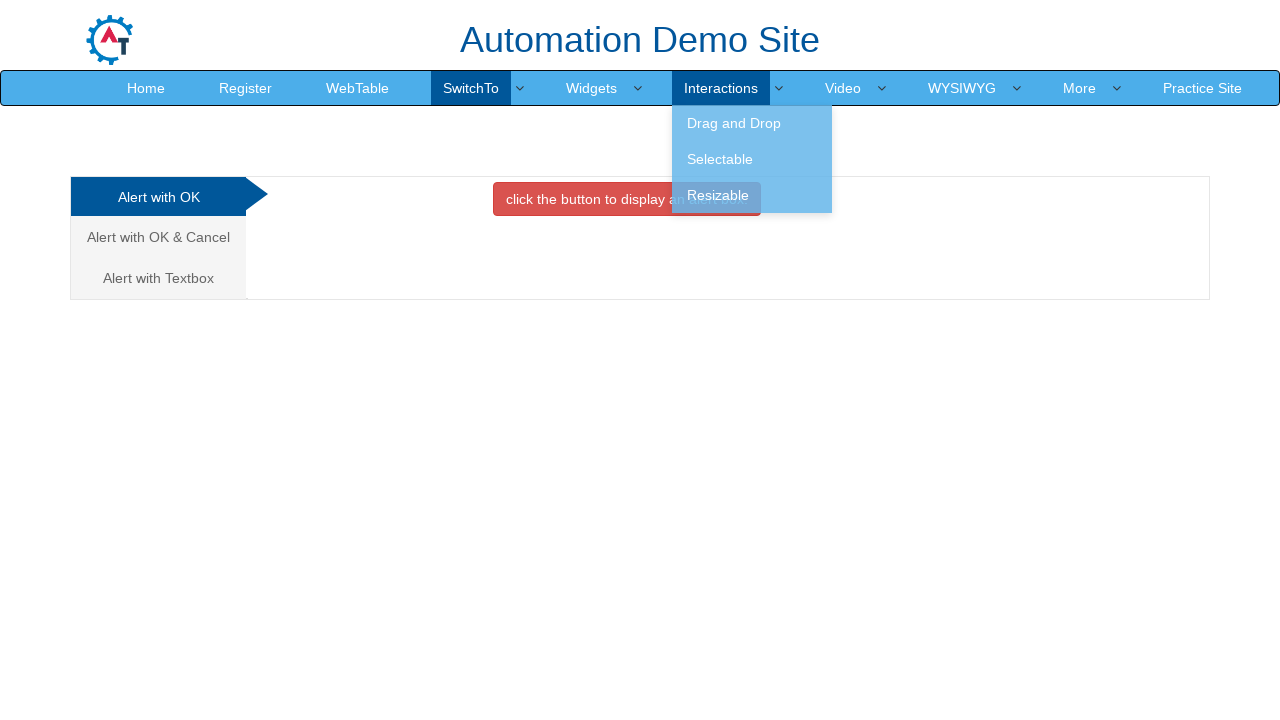

Hovered over 'Drag and Drop' menu option at (752, 123) on a:text('Drag and Drop')
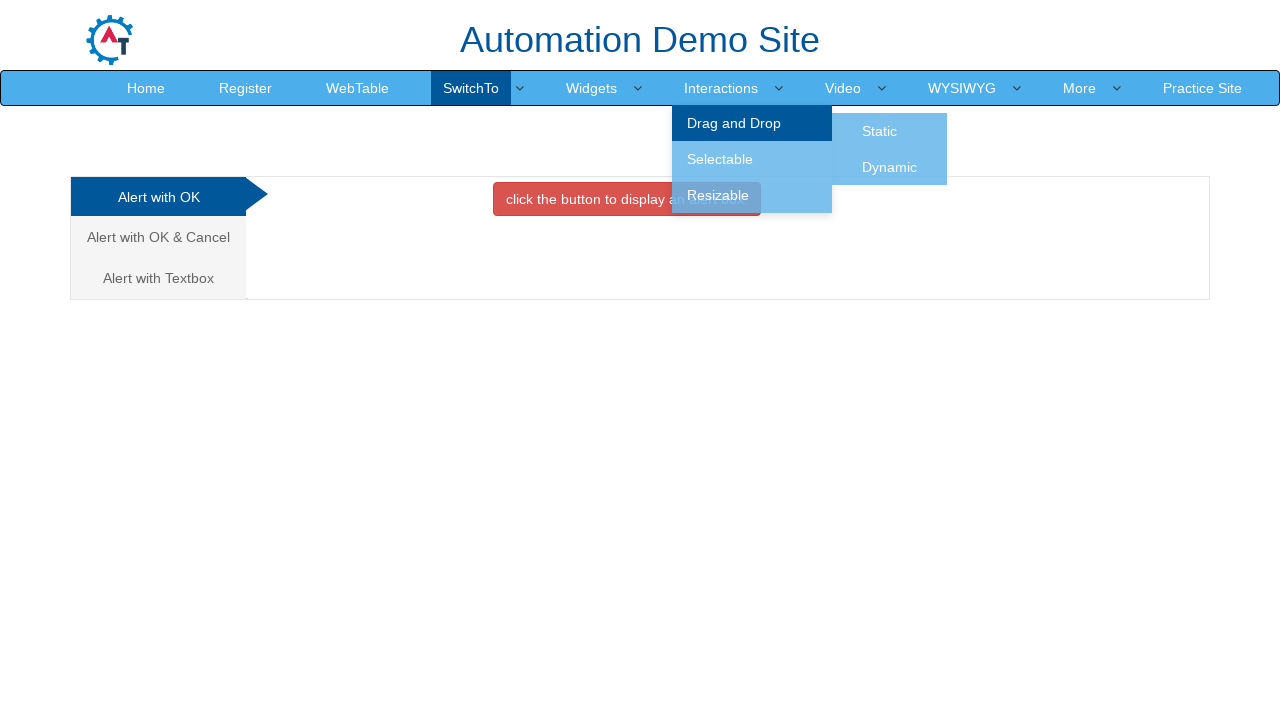

Waited 1000ms for nested submenu to appear
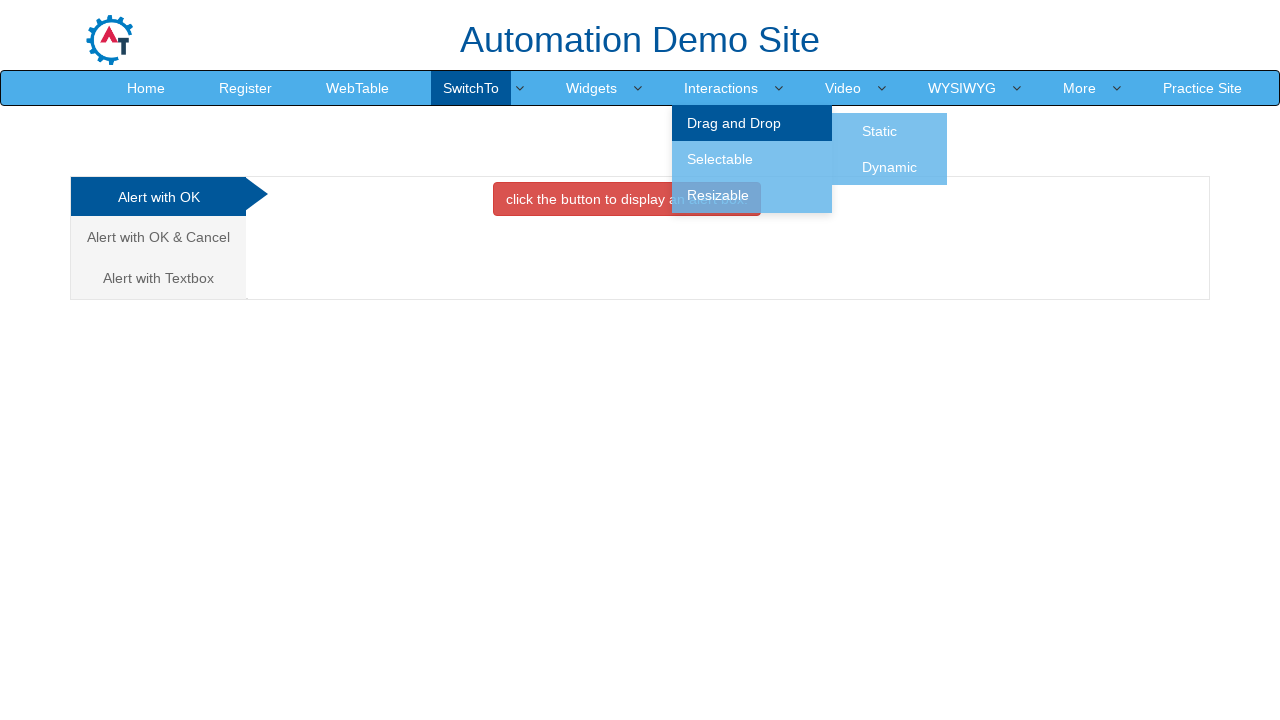

Clicked on 'Dynamic' submenu option at (890, 167) on a:text('Dynamic')
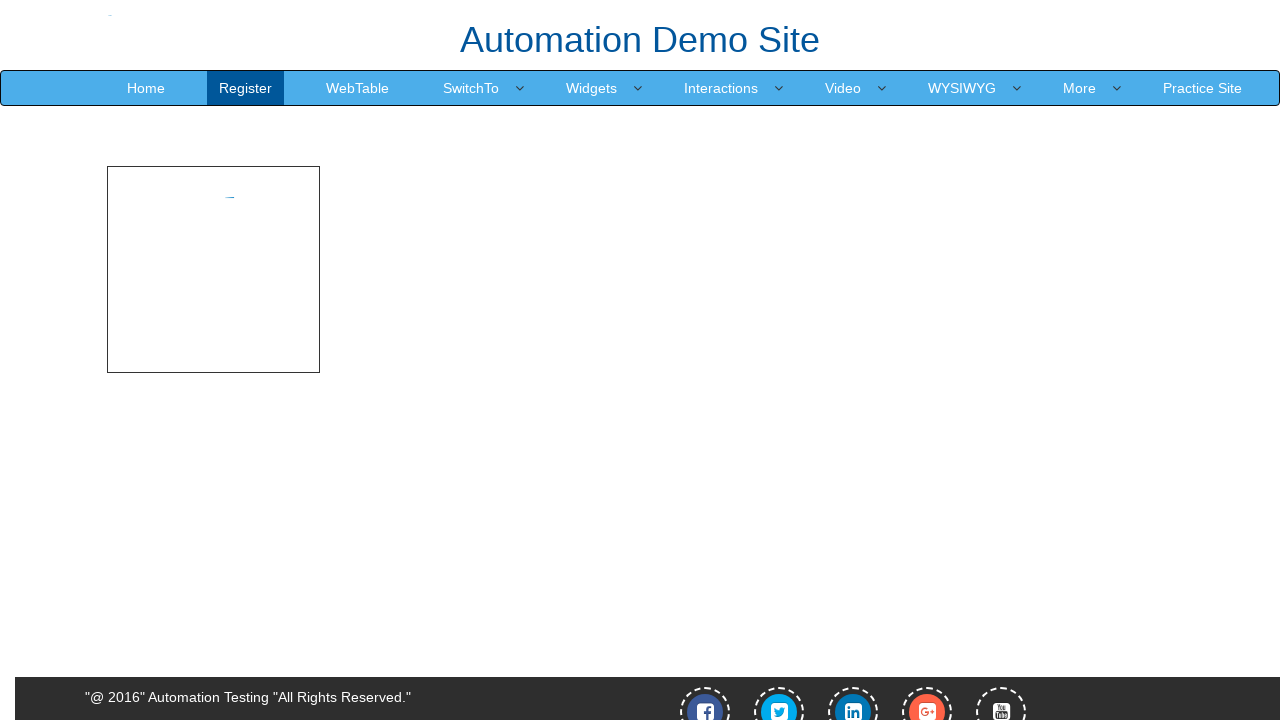

Page loaded successfully (networkidle state reached)
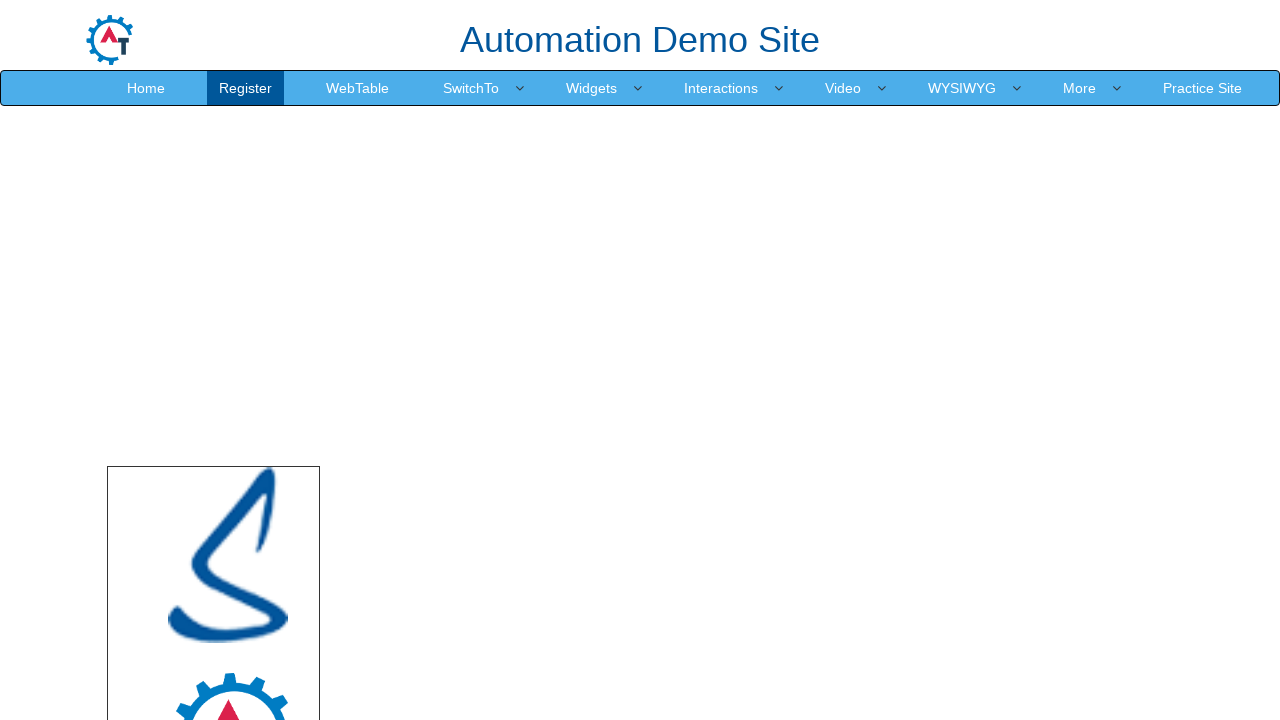

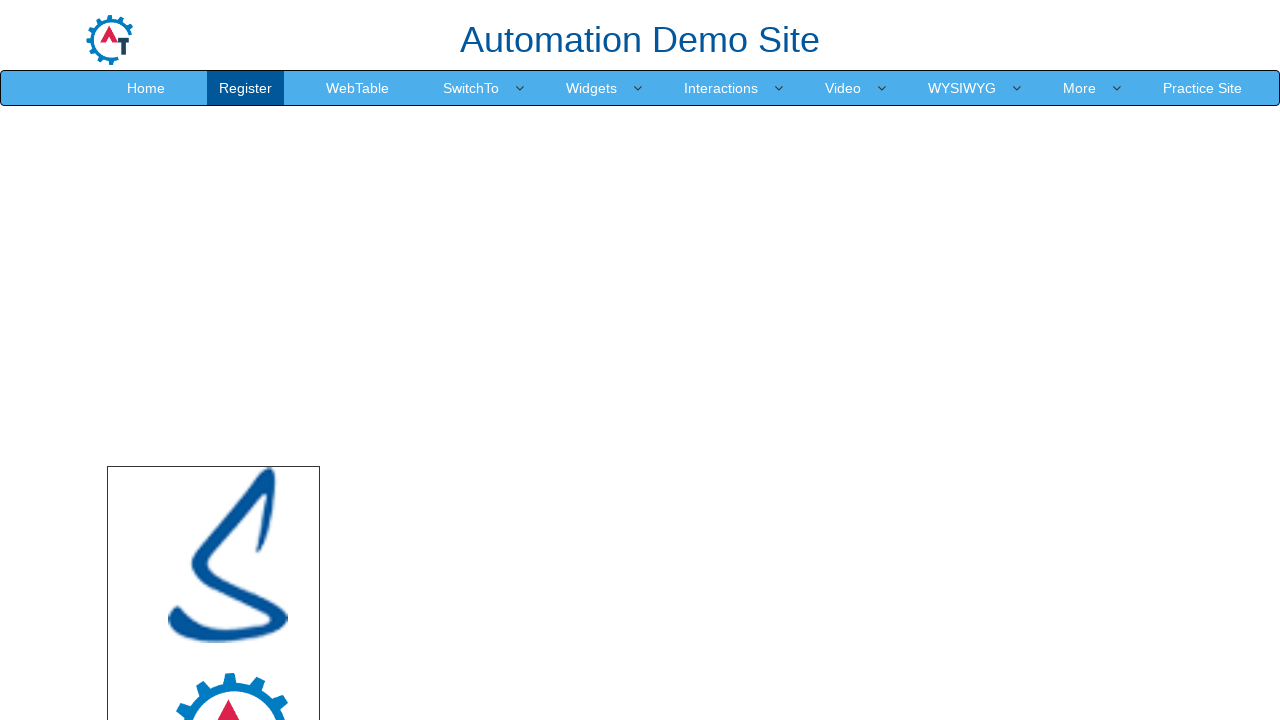